Tests login form validation with both fields left blank and verifies required field messages appear

Starting URL: https://opensource-demo.orangehrmlive.com/web/index.php/auth/login

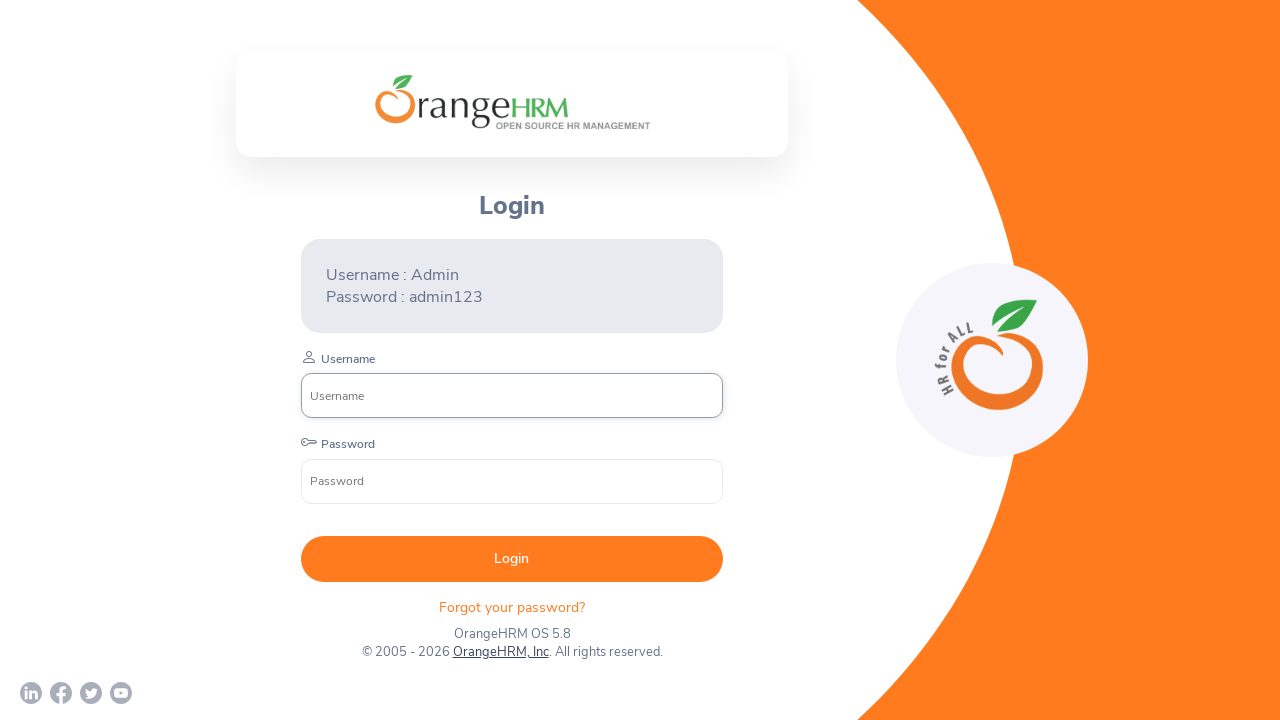

Clicked login button without entering any credentials at (512, 559) on button.oxd-button
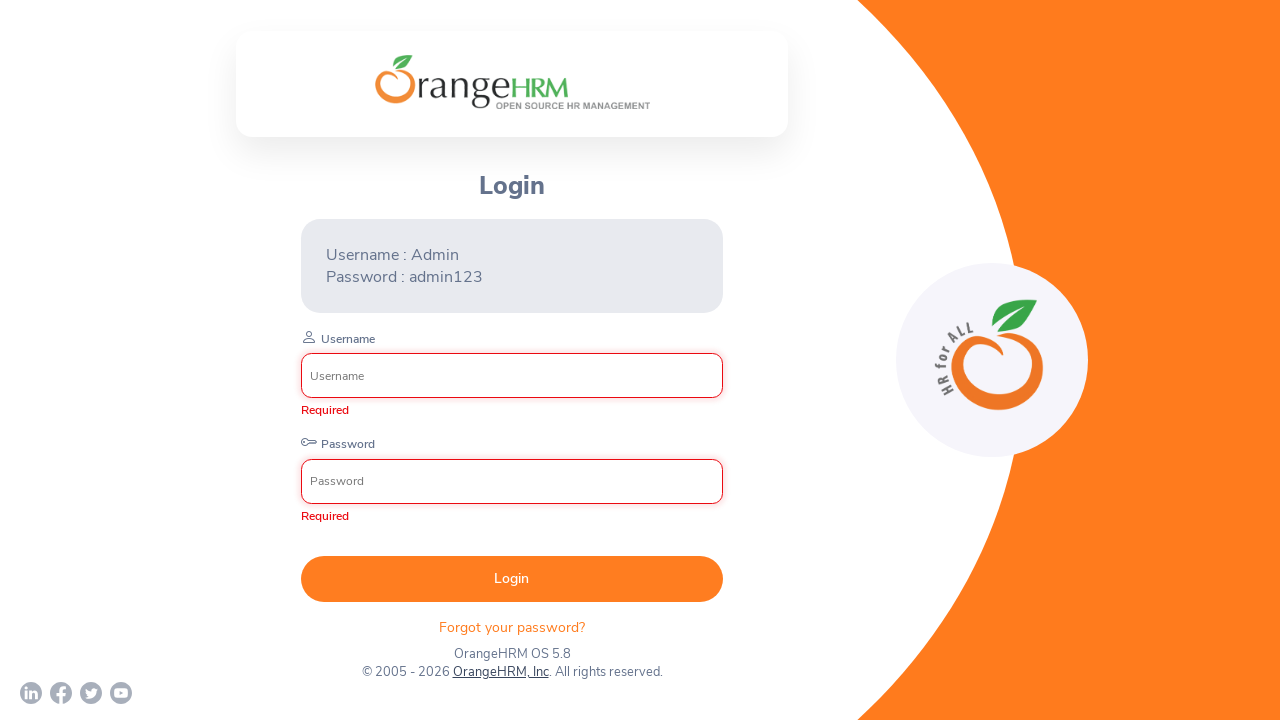

Required field validation messages appeared
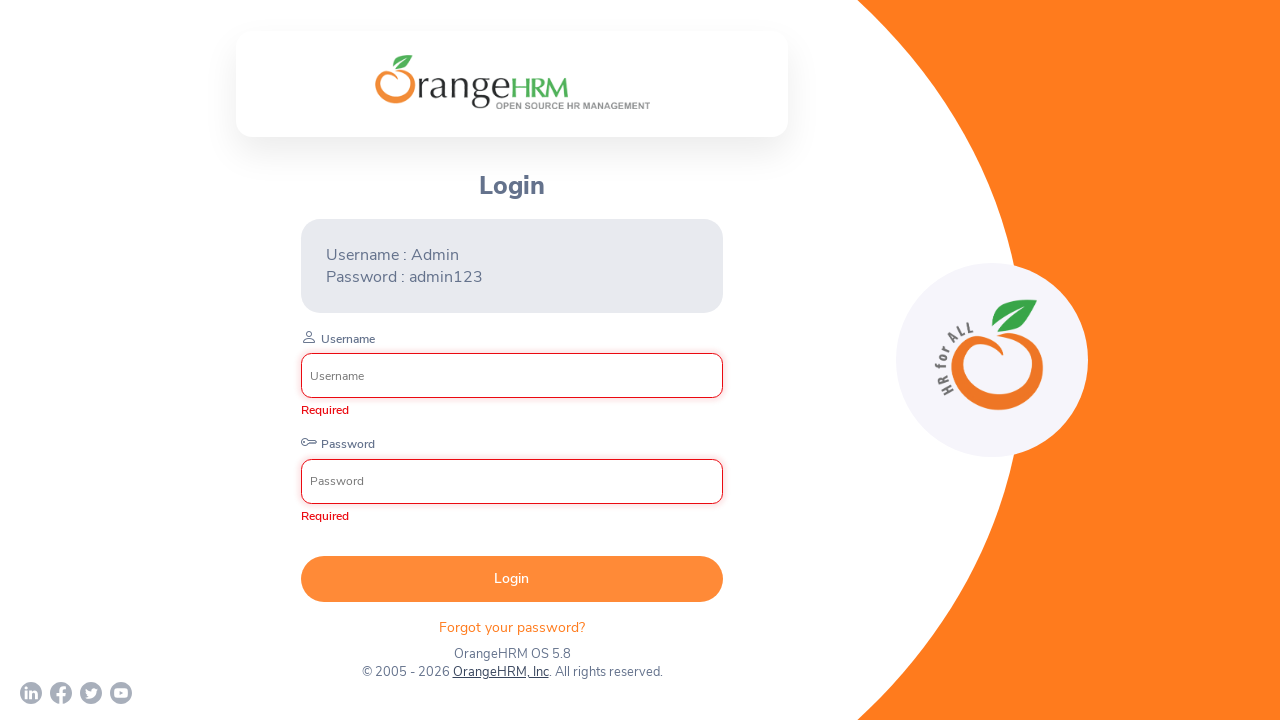

Located all required field error messages
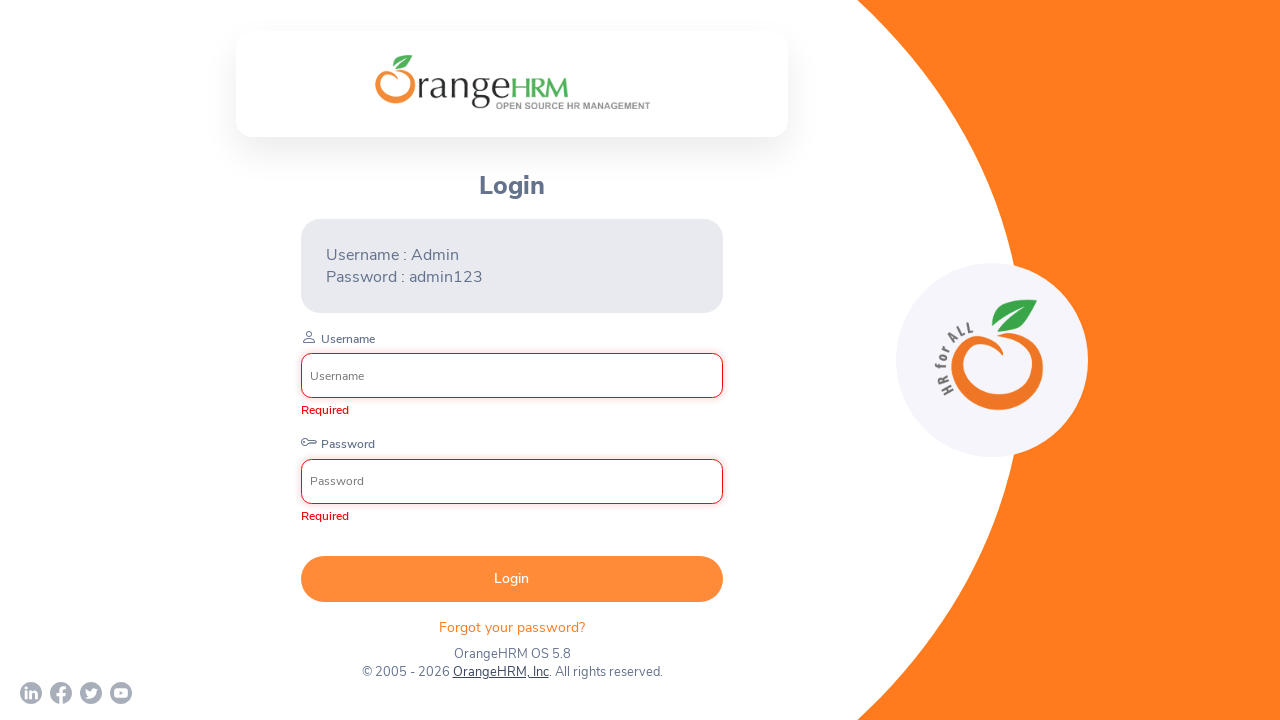

Verified both username and password fields display Required message
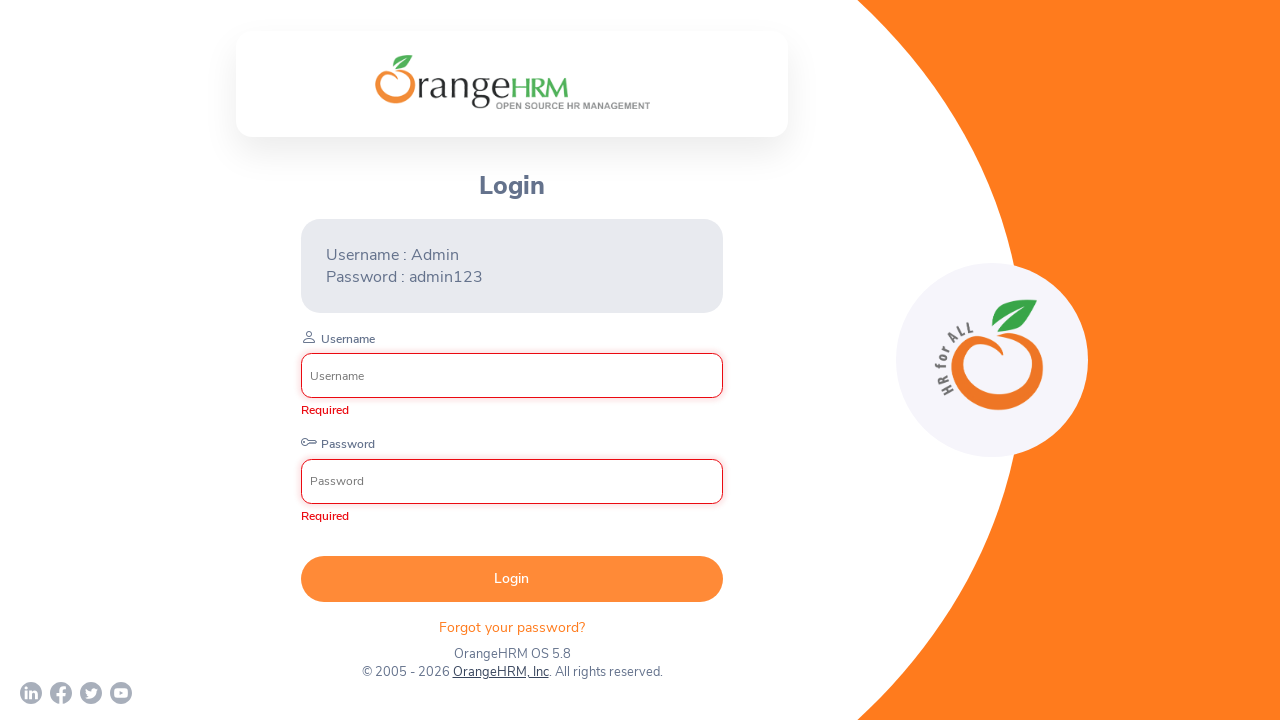

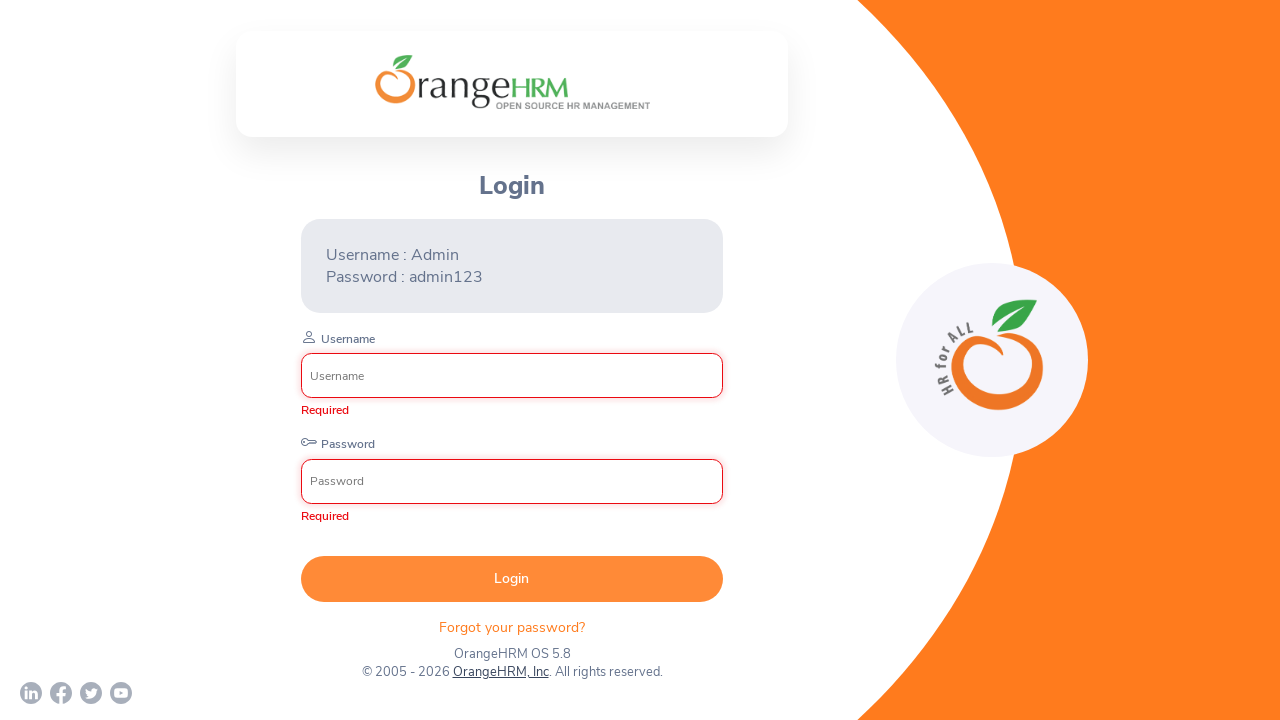